Navigates to the KSRTC (Karnataka State Road Transport Corporation) online booking website and verifies the page loads

Starting URL: https://ksrtc.in/oprs-web/

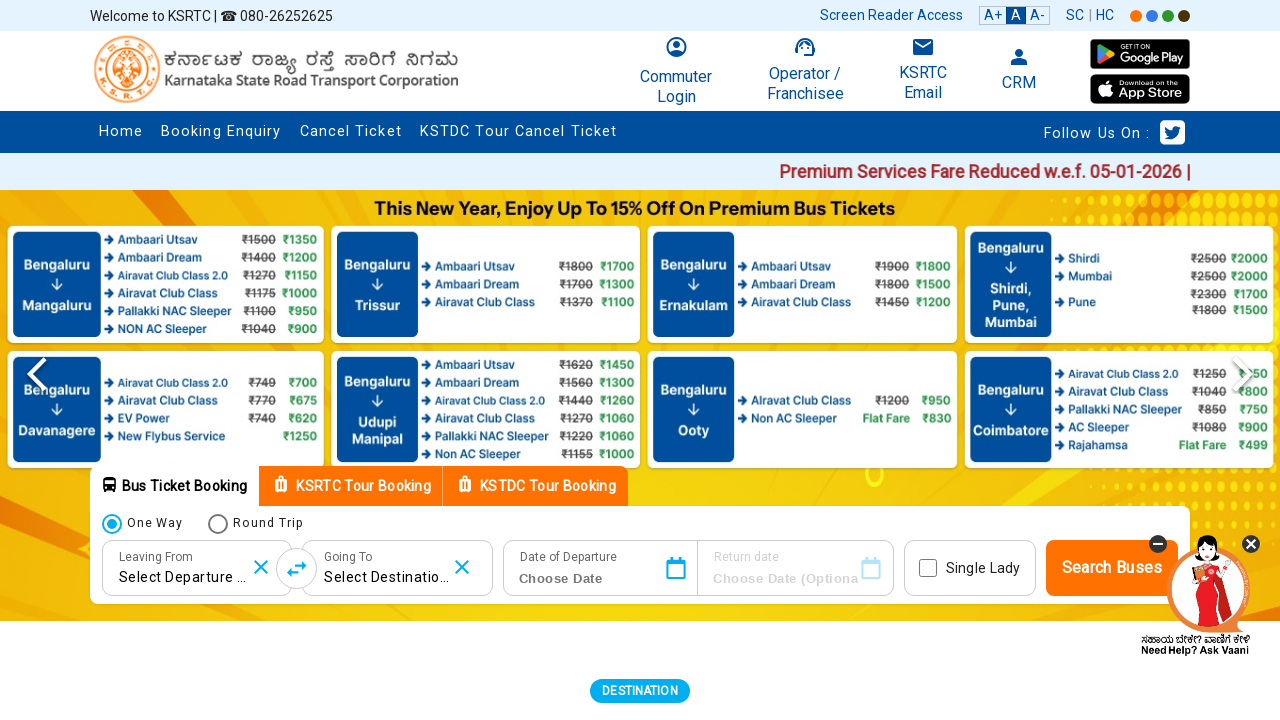

Waited for KSRTC page to load (domcontentloaded state)
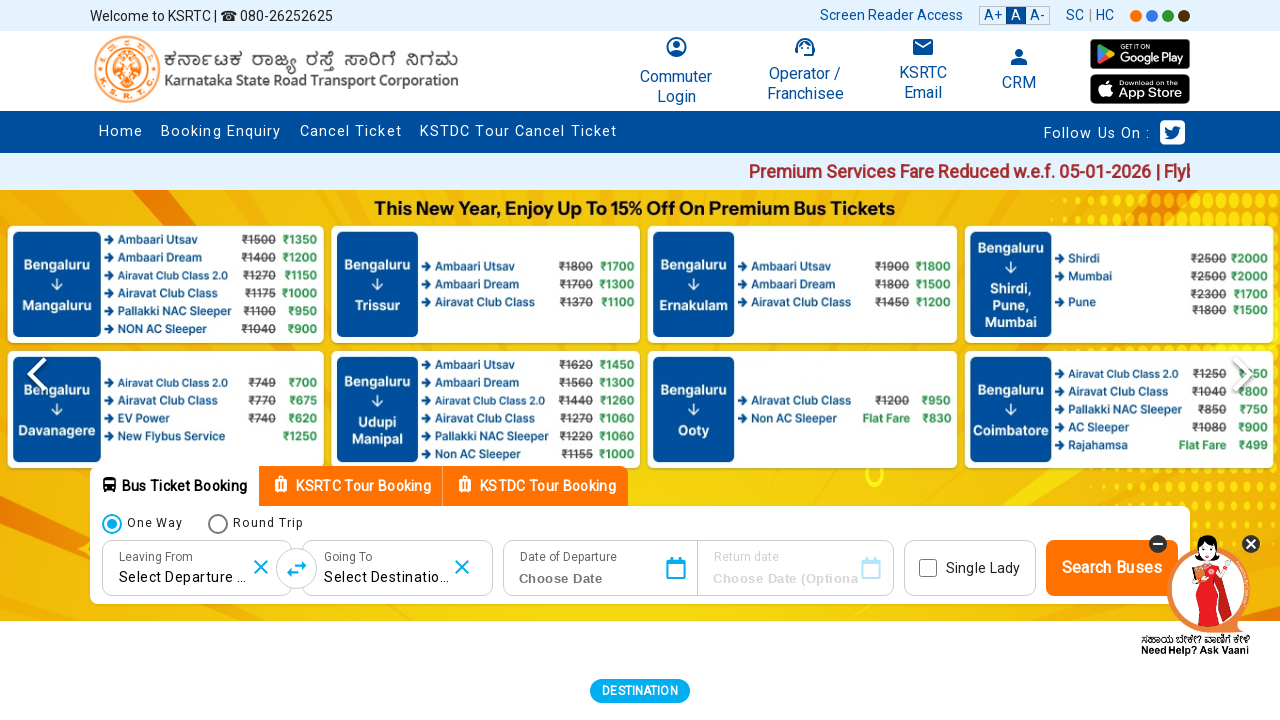

Retrieved page title: Karnataka State Road Transport Corporation - KSRTC
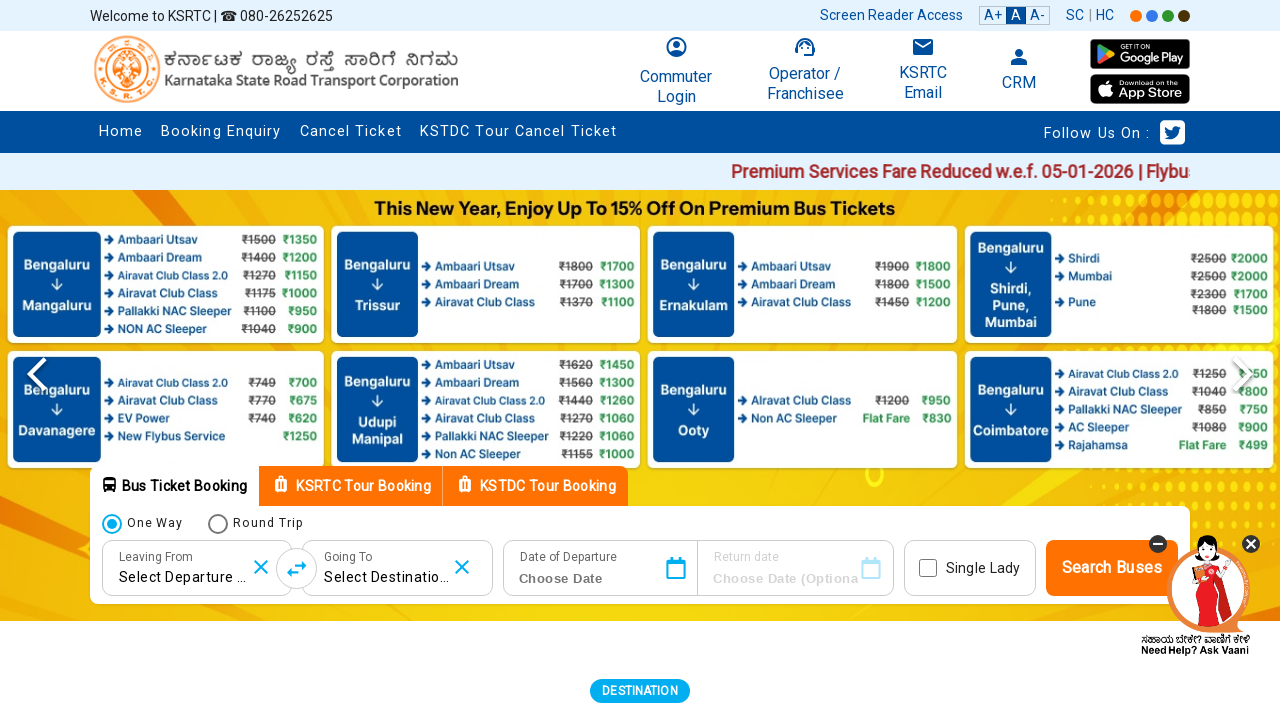

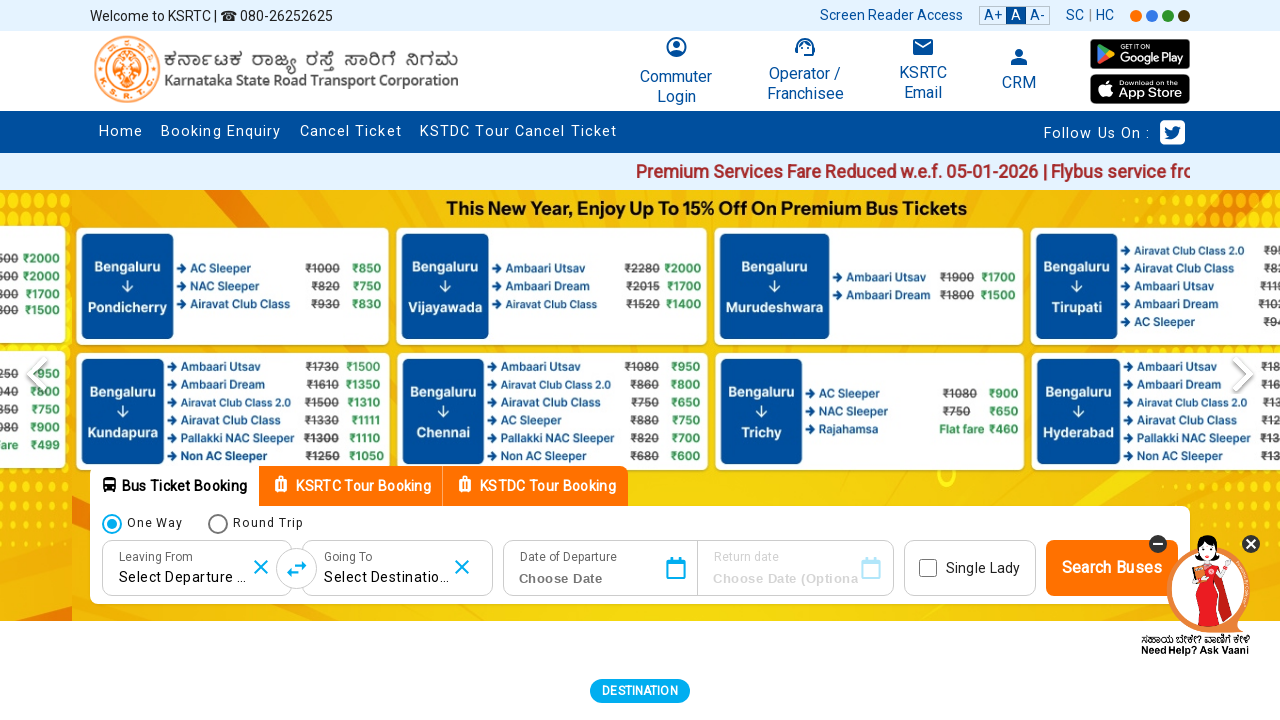